Tests that the world clock web table loads correctly by verifying the table element and its rows are visible on the page.

Starting URL: https://www.timeanddate.com/worldclock/

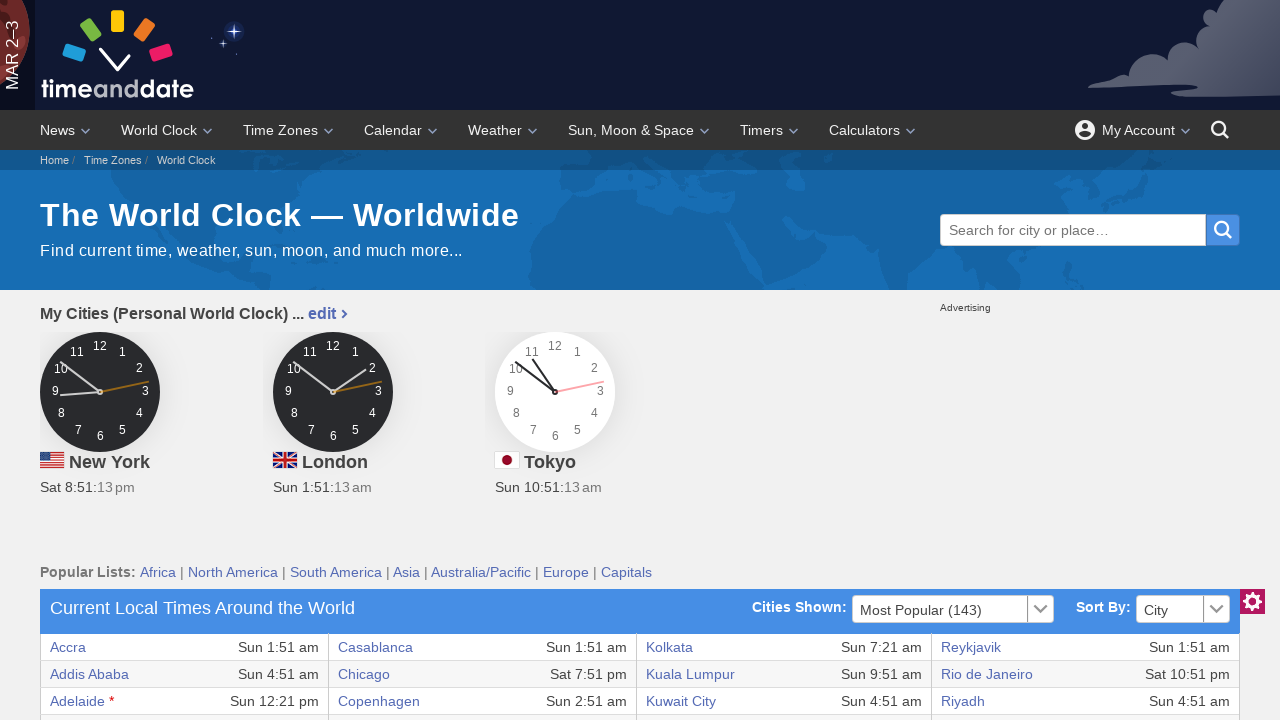

Navigated to timeanddate.com worldclock page
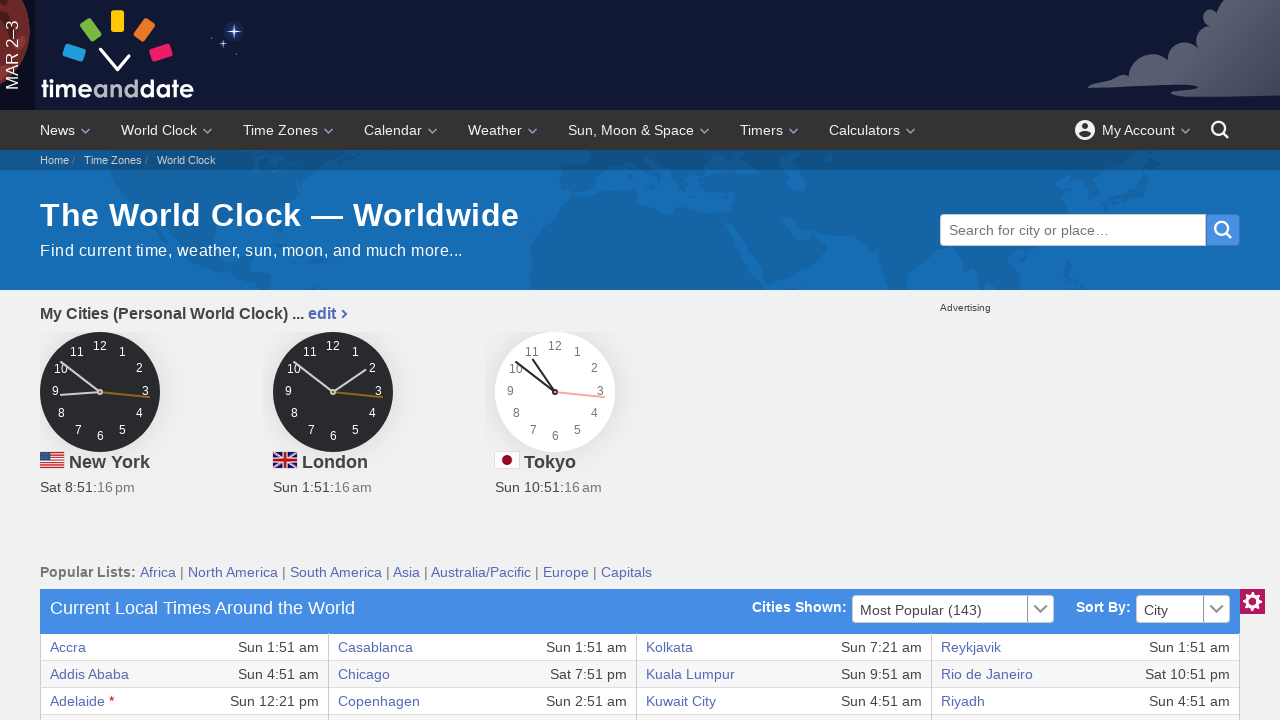

World clock table element loaded and visible
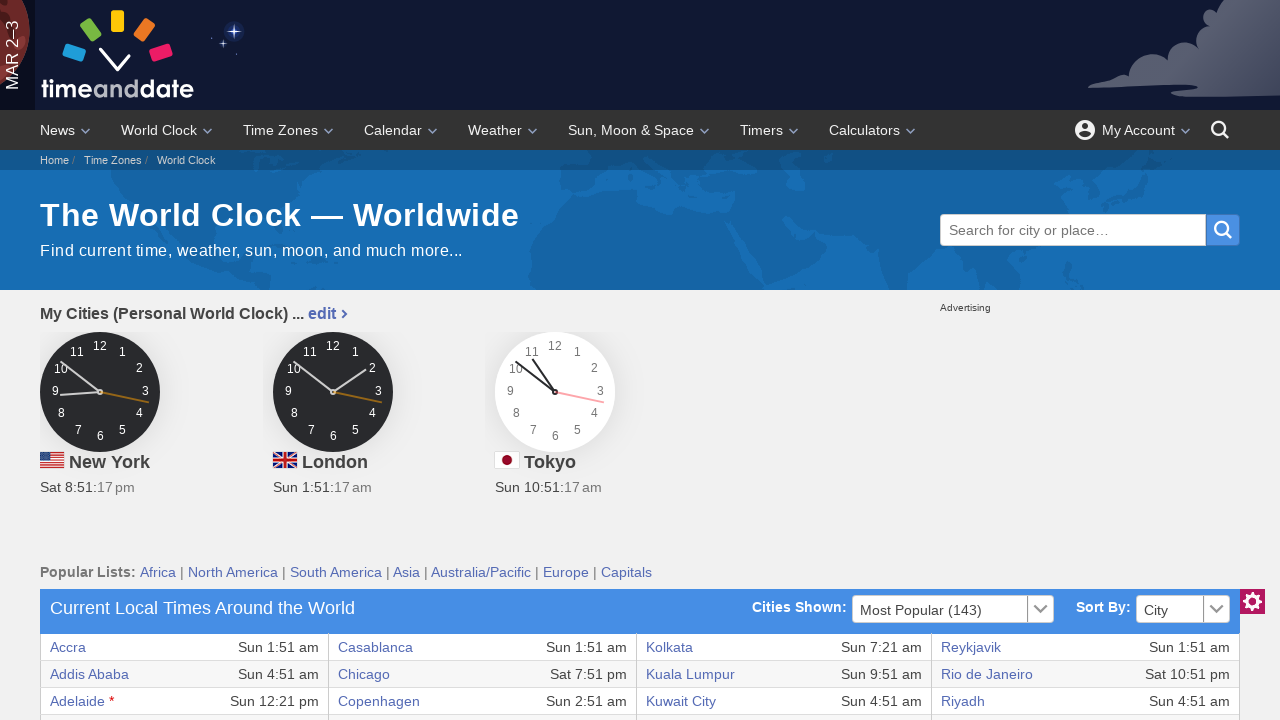

Located world clock table body element
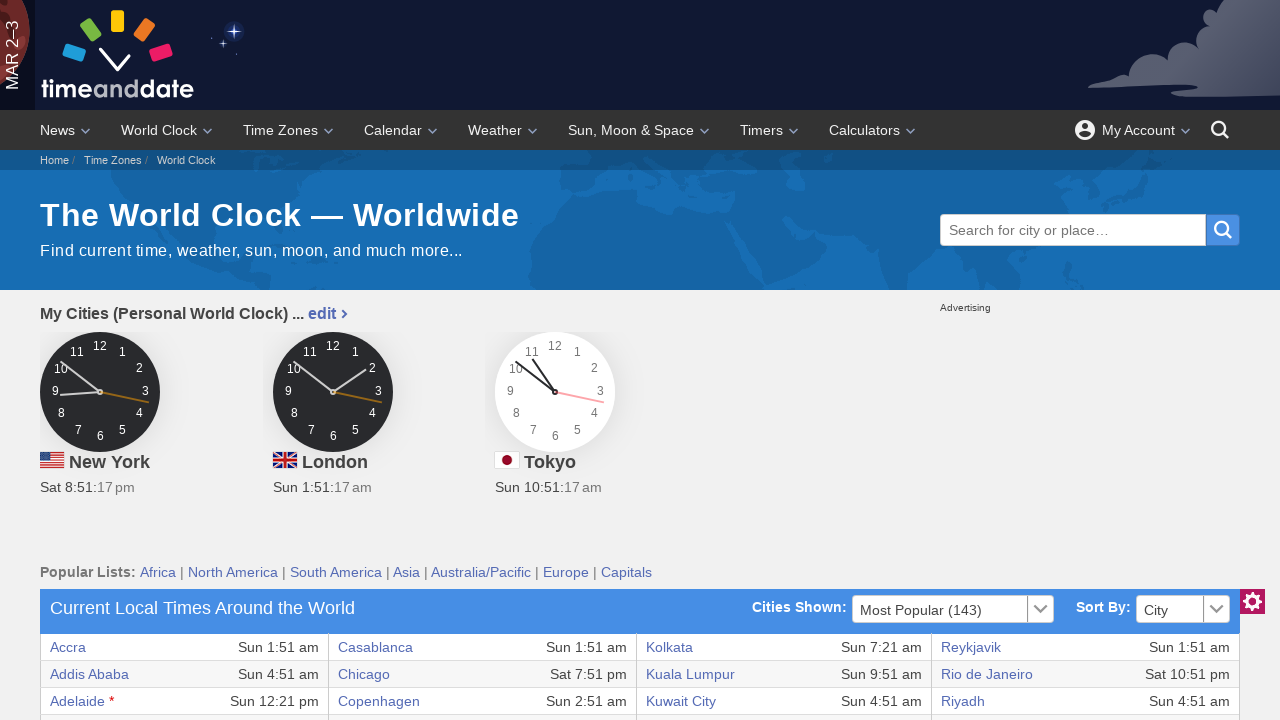

Located table rows within table body
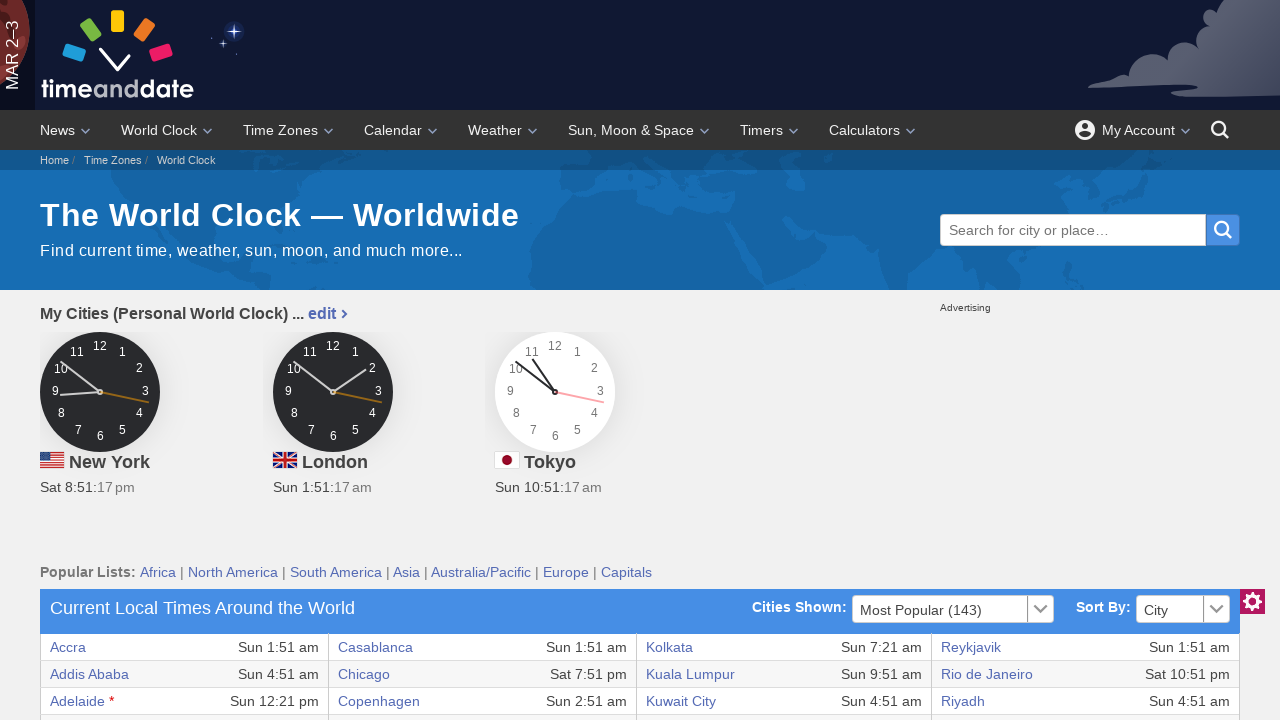

First table row is visible, confirming table data loaded successfully
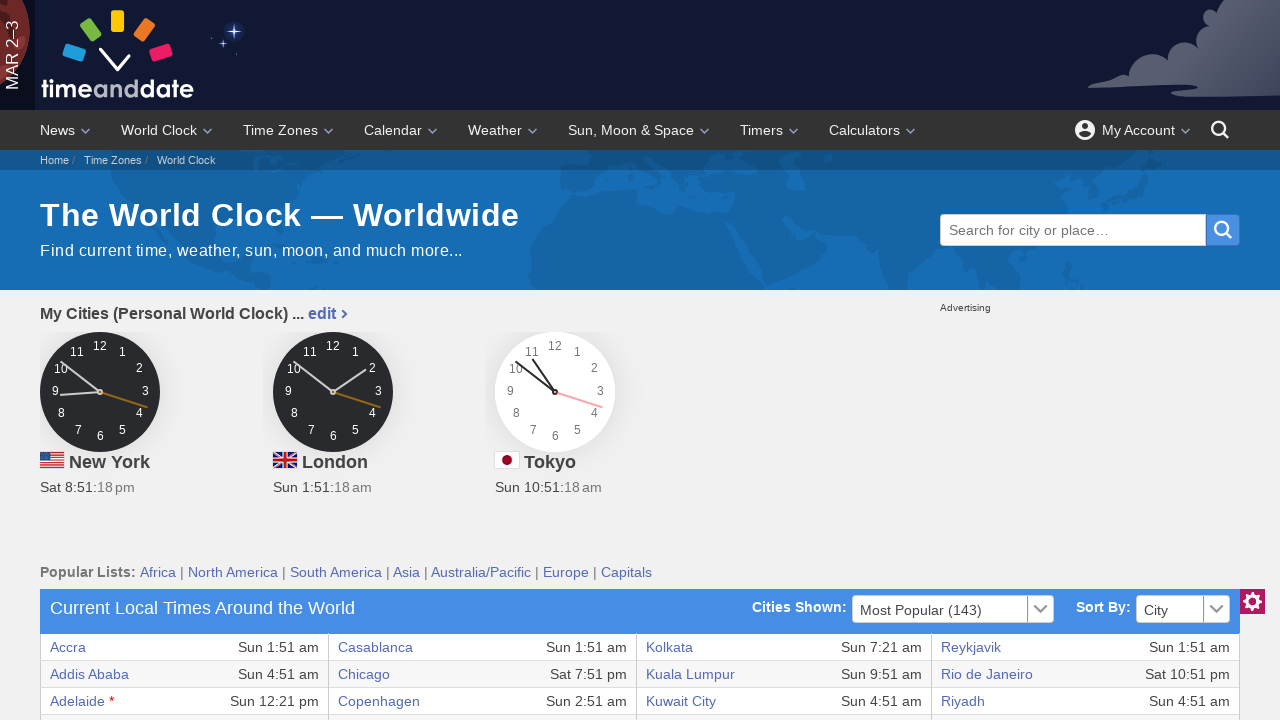

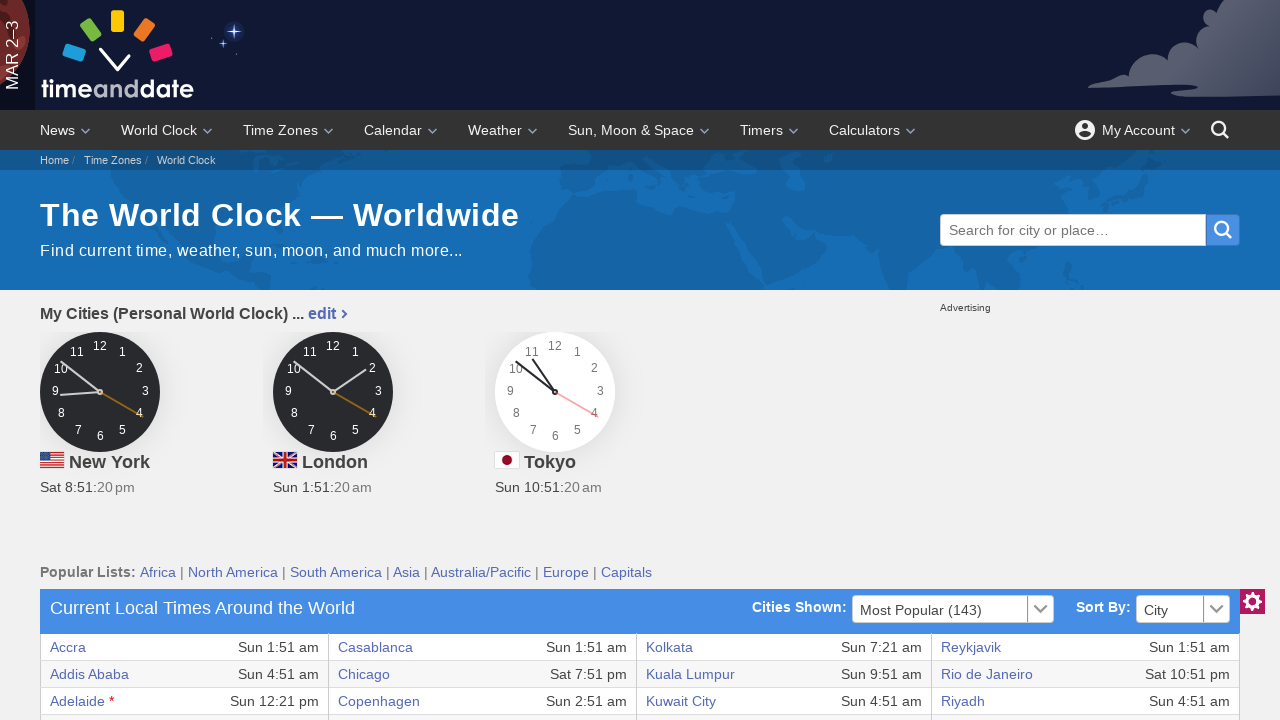